Navigates to the Jobs page by clicking on the navigation menu link and verifies the page title

Starting URL: https://alchemy.hguy.co/jobs

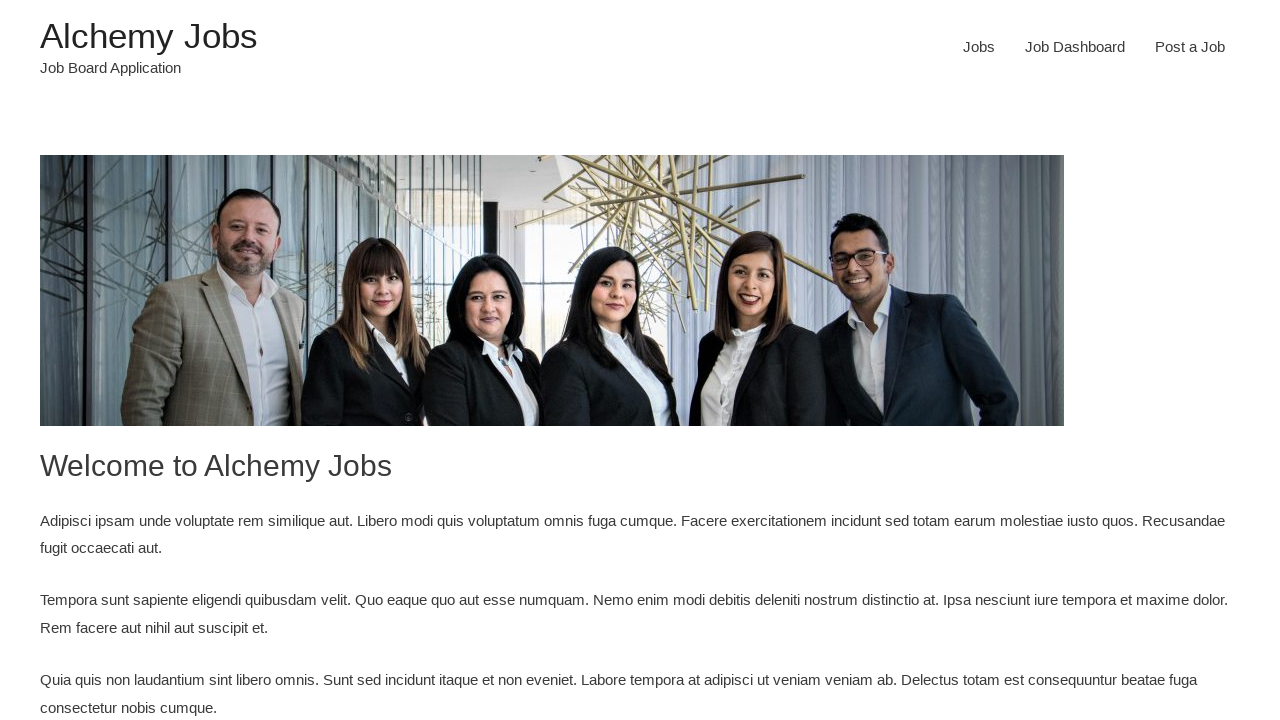

Clicked on Jobs navigation menu link at (979, 47) on xpath=/html/body/div/header/div/div/div/div/div[3]/div/nav/div/ul/li[1]/a
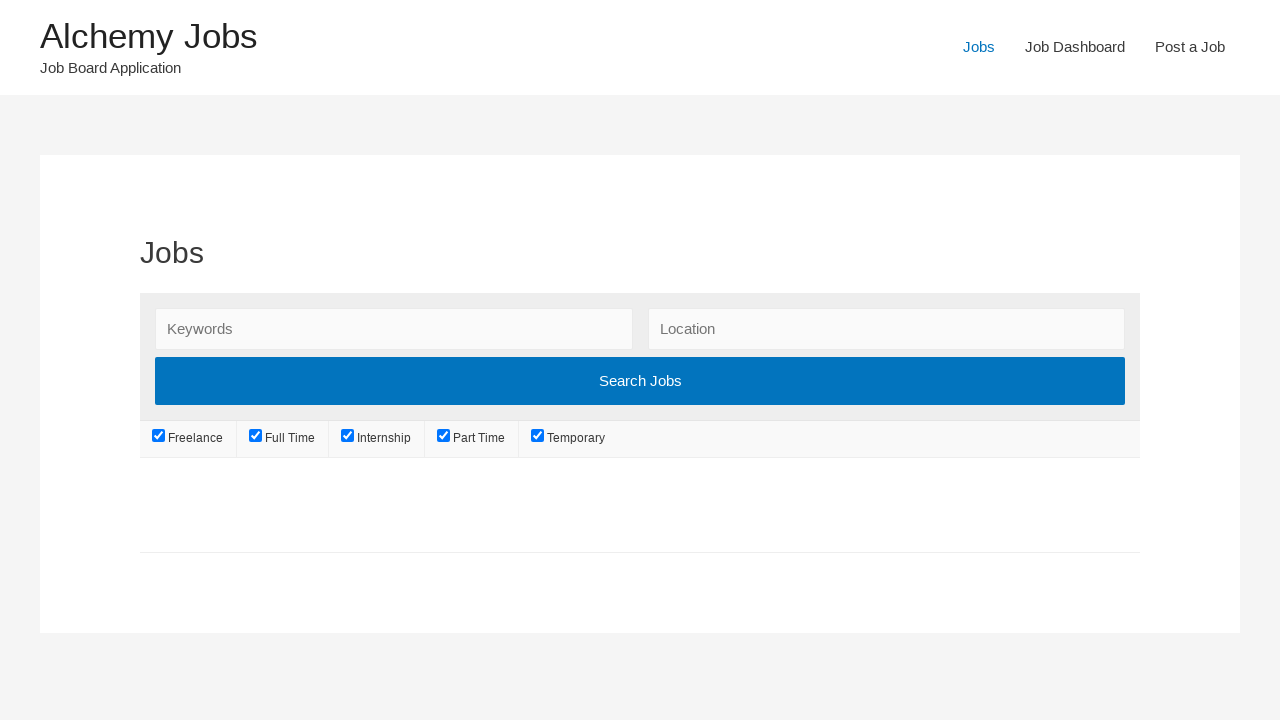

Page navigation completed and network idle
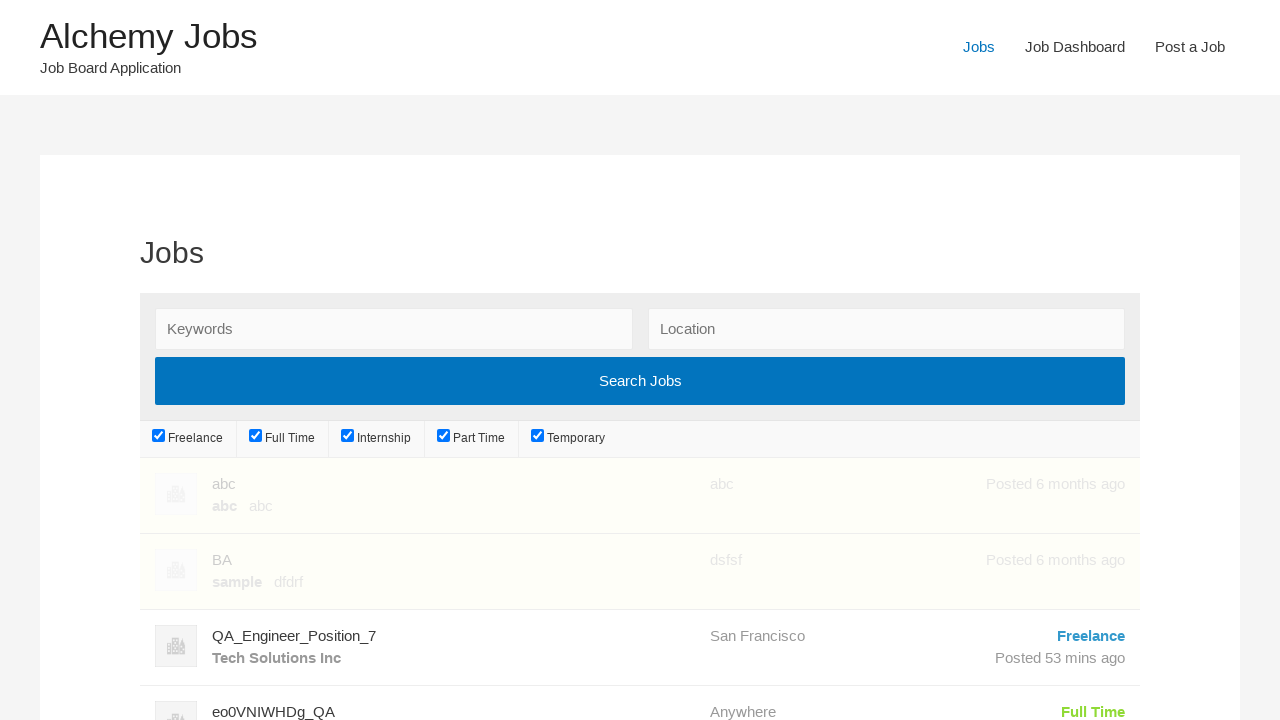

Verified page title is 'Jobs – Alchemy Jobs'
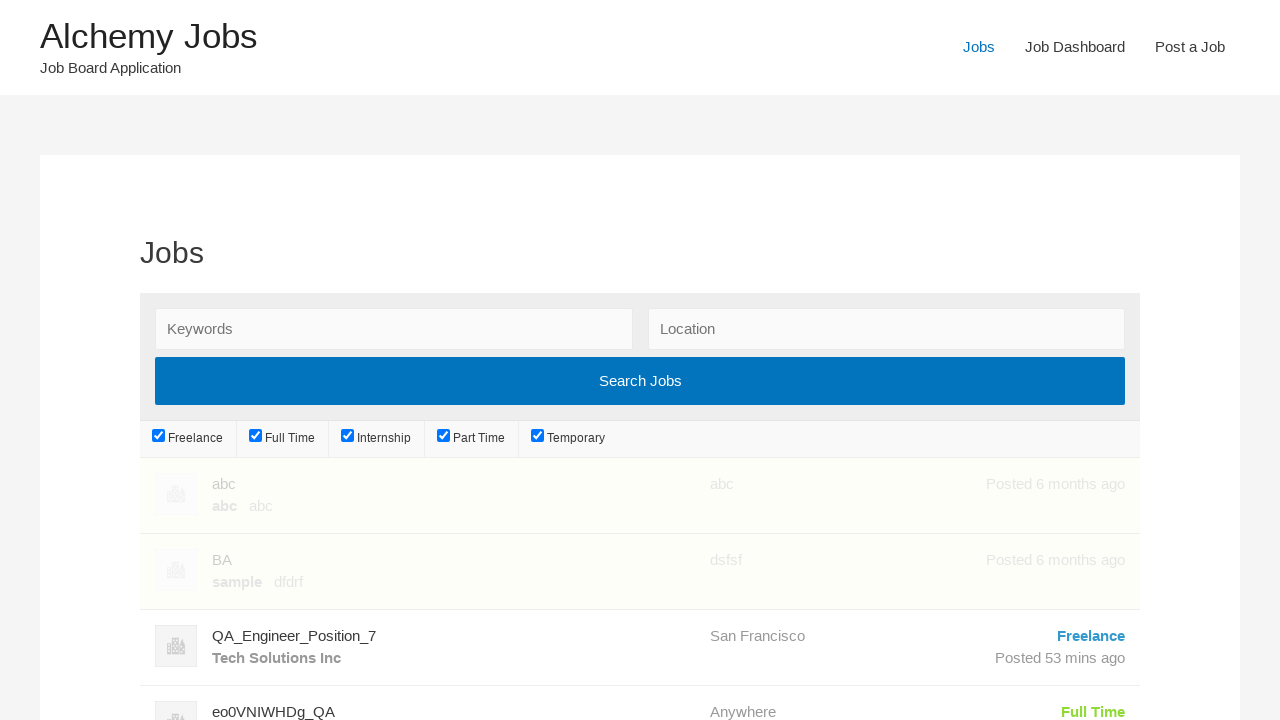

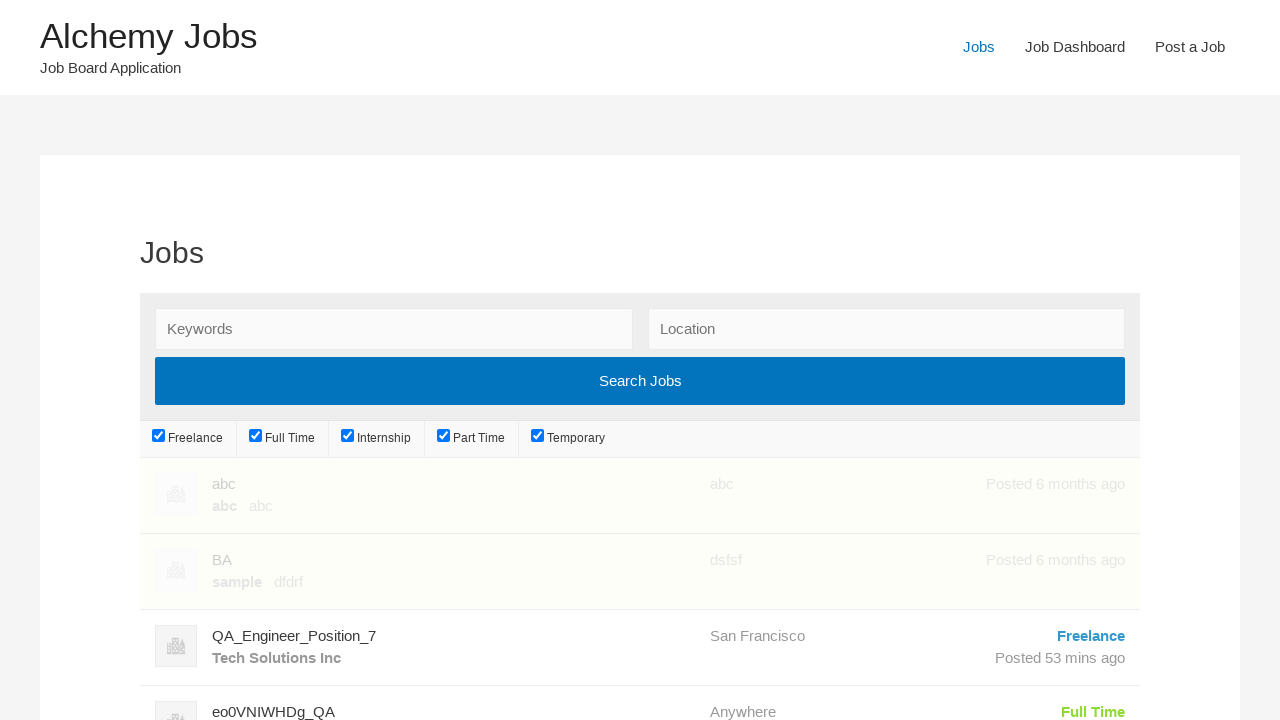